Navigates to a demo table page and verifies employee counts and names organized by department

Starting URL: http://automationbykrishna.com/

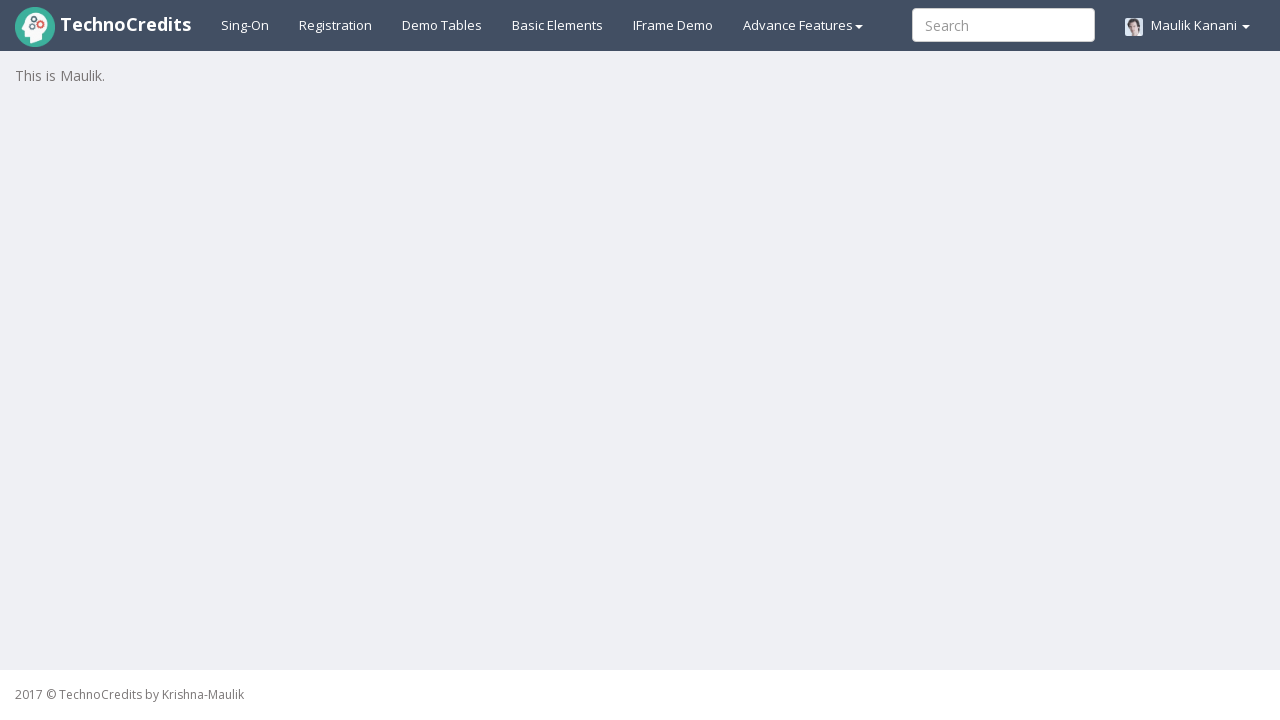

Clicked on Demo Tables link to navigate to the table page at (442, 25) on text=Demo Tables
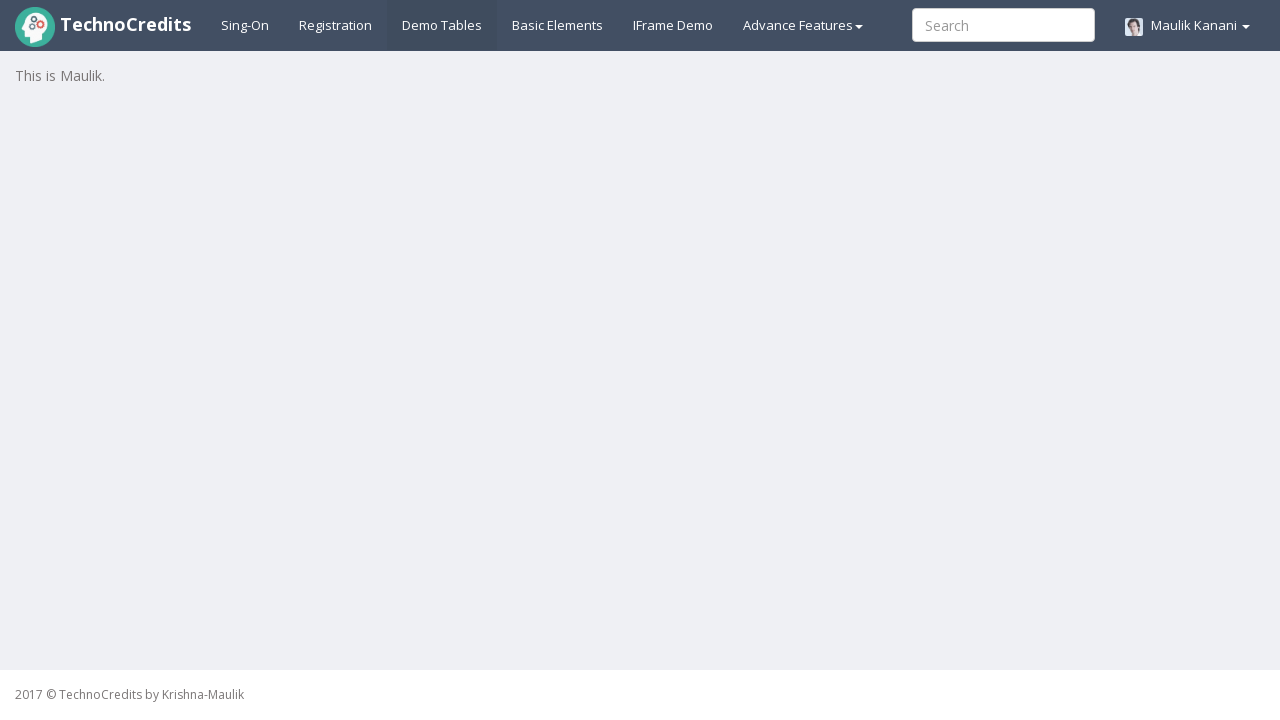

Table with class 'table table-striped' loaded
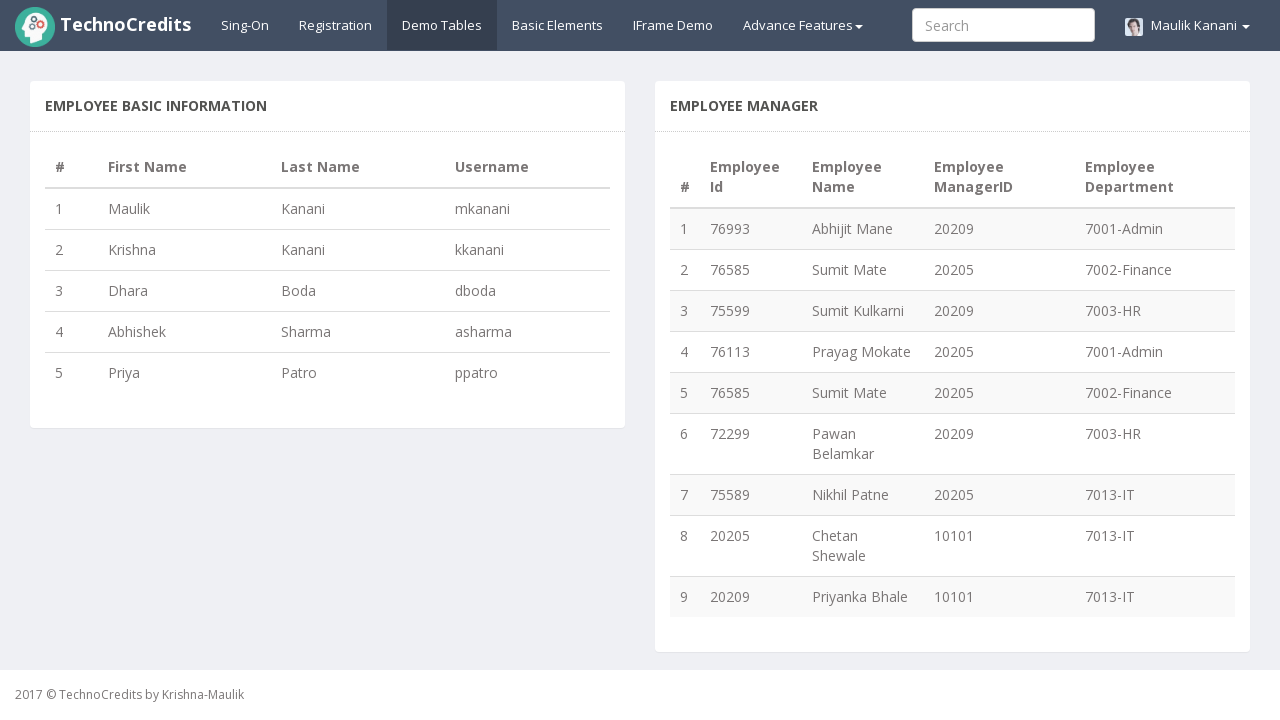

Table body rows loaded with employee data
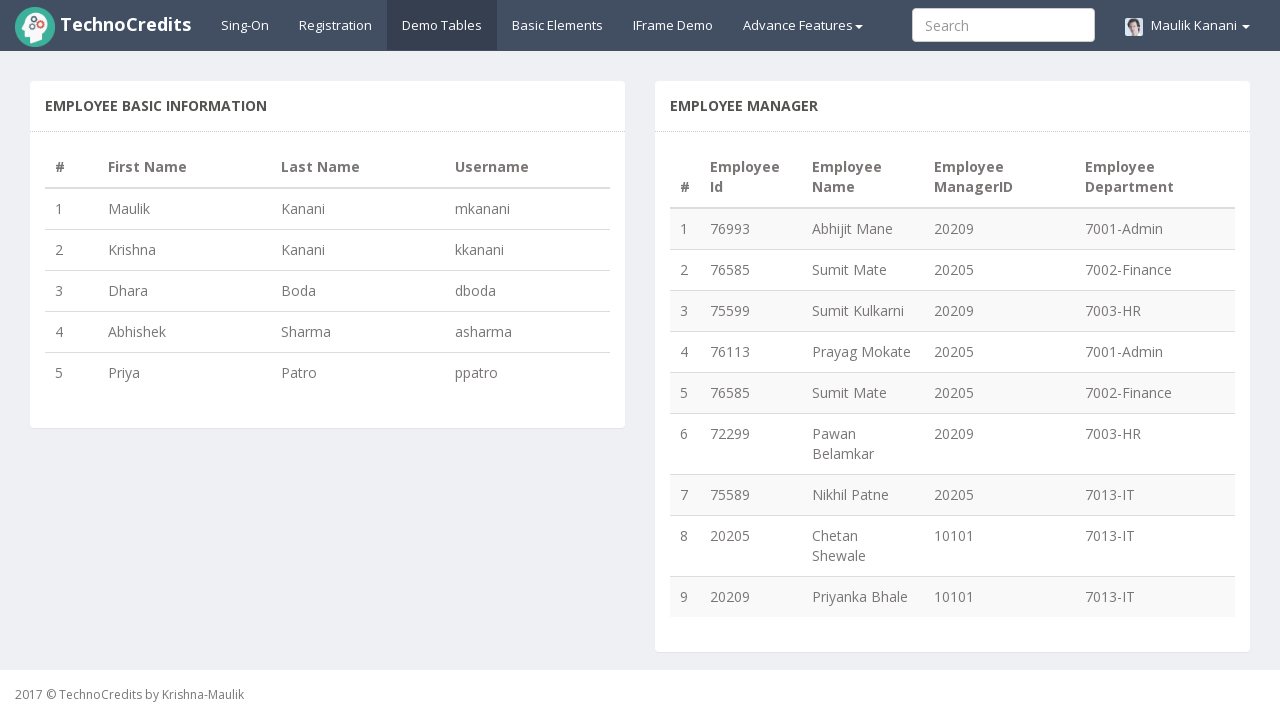

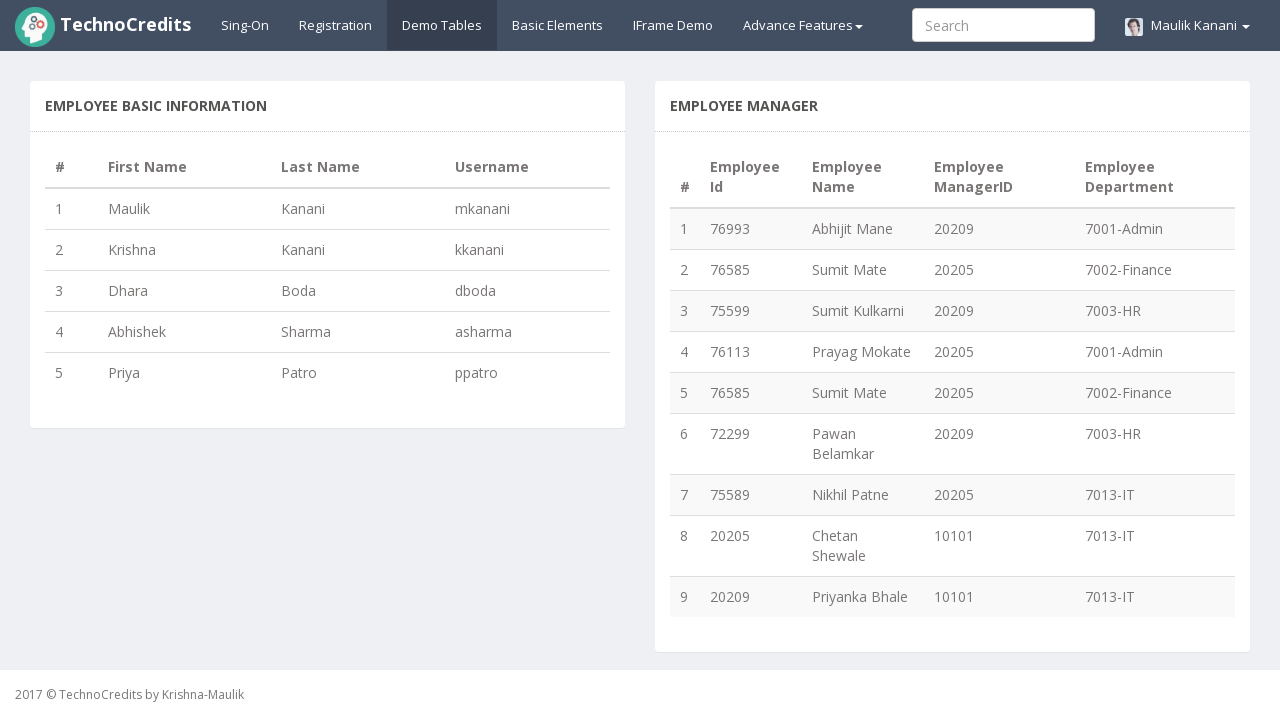